Tests that whitespace is trimmed from edited todo text.

Starting URL: https://demo.playwright.dev/todomvc

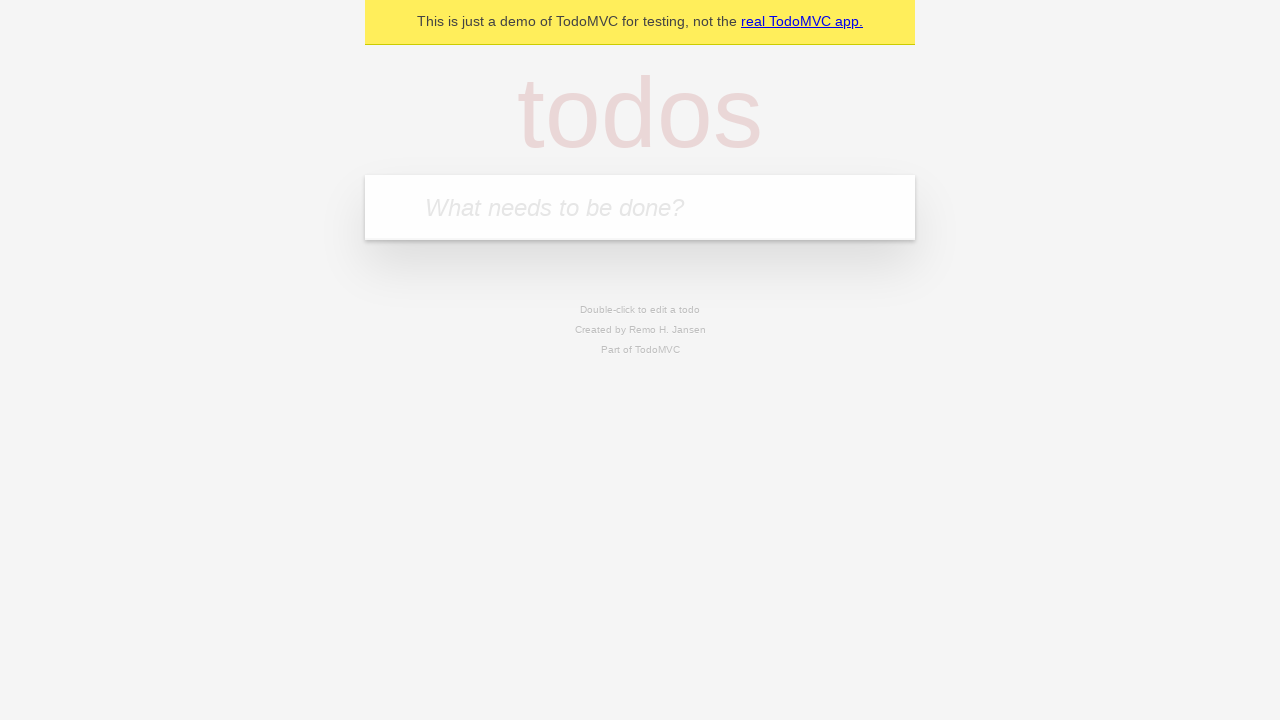

Filled new todo input with 'buy some cheese' on .new-todo
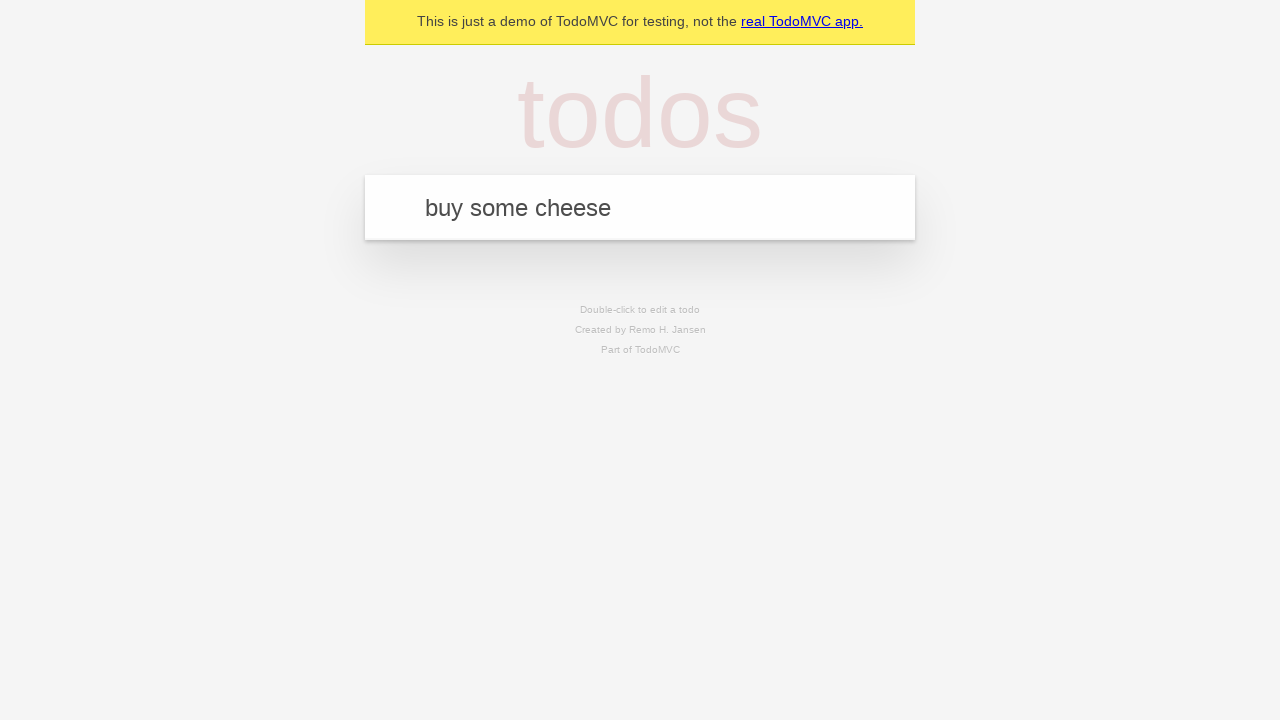

Pressed Enter to create first todo on .new-todo
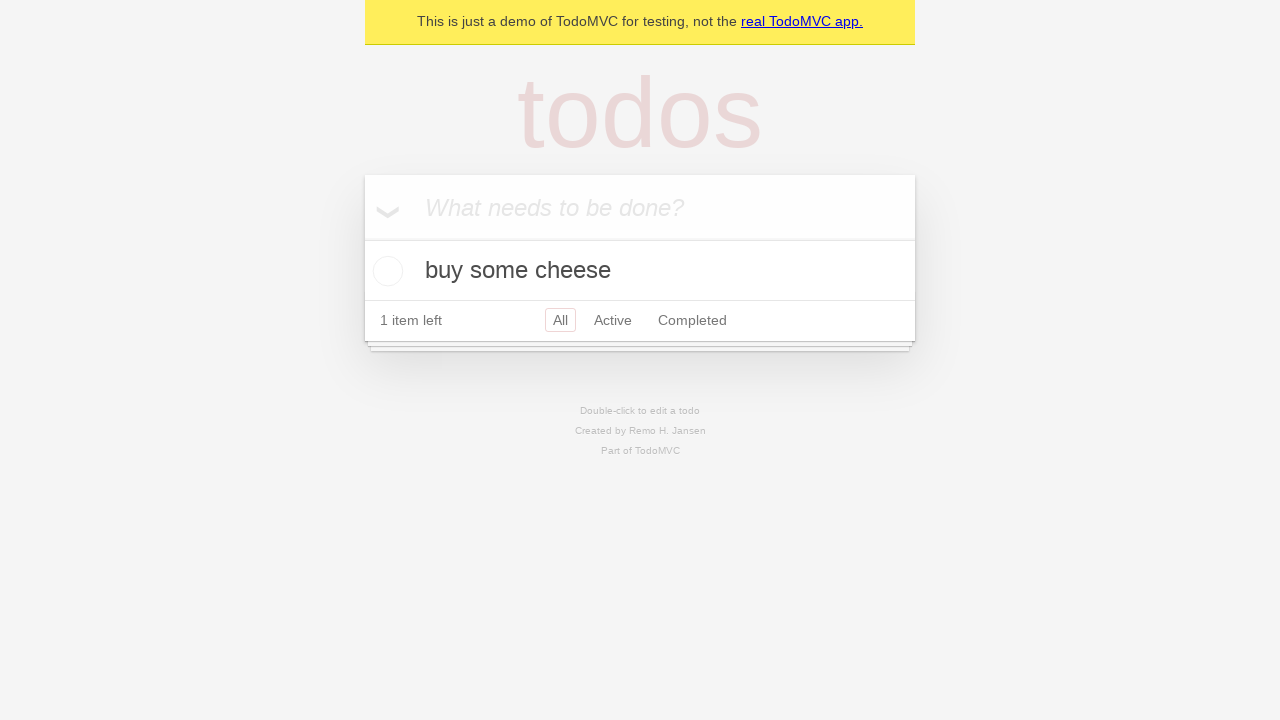

Filled new todo input with 'feed the cat' on .new-todo
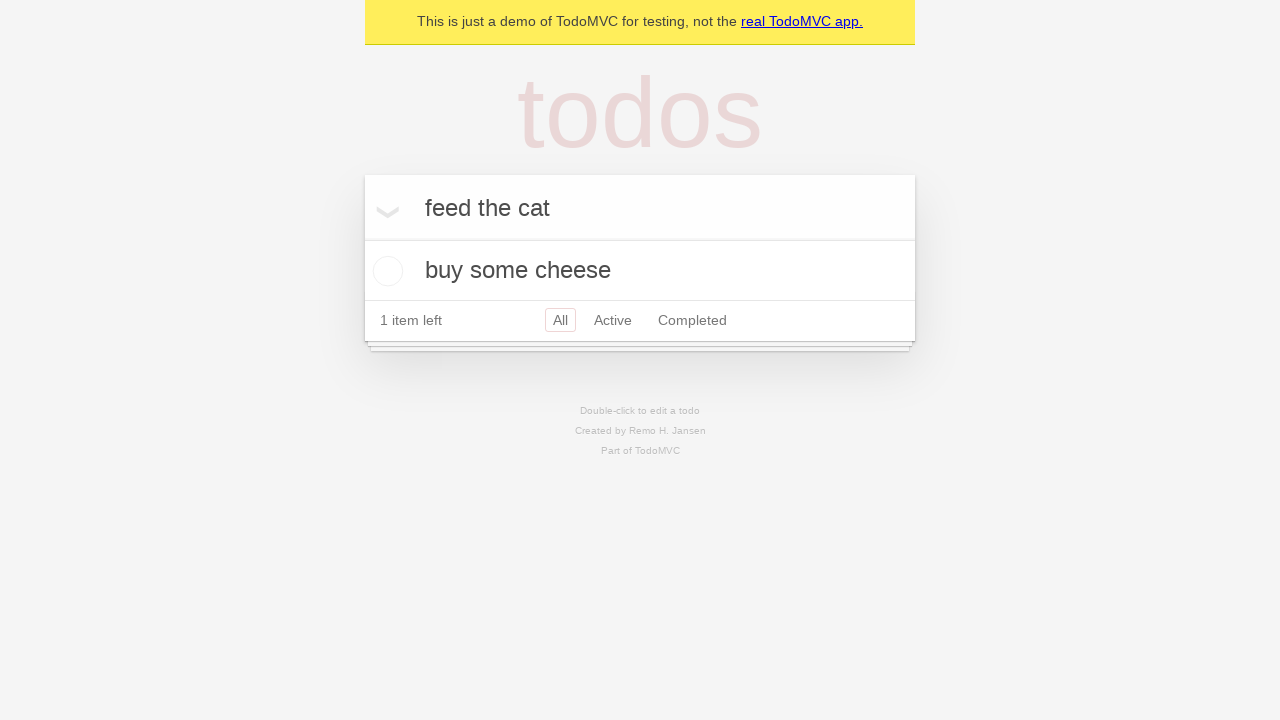

Pressed Enter to create second todo on .new-todo
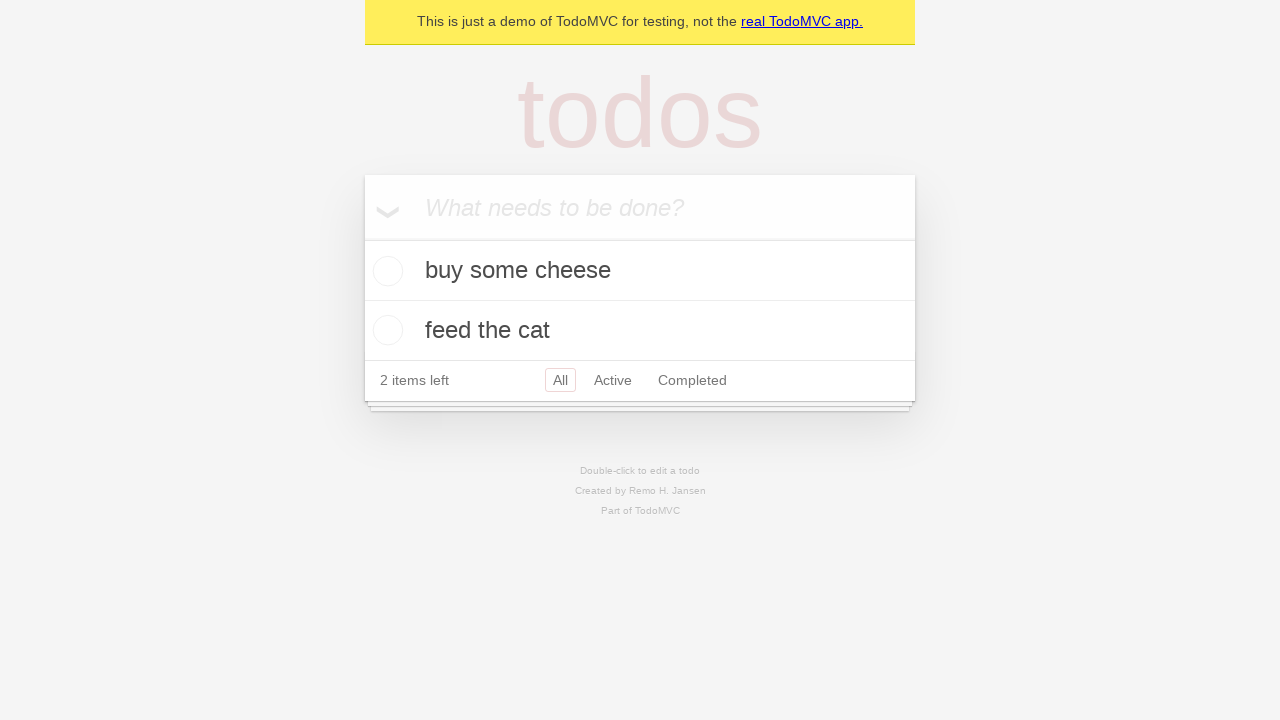

Filled new todo input with 'book a doctors appointment' on .new-todo
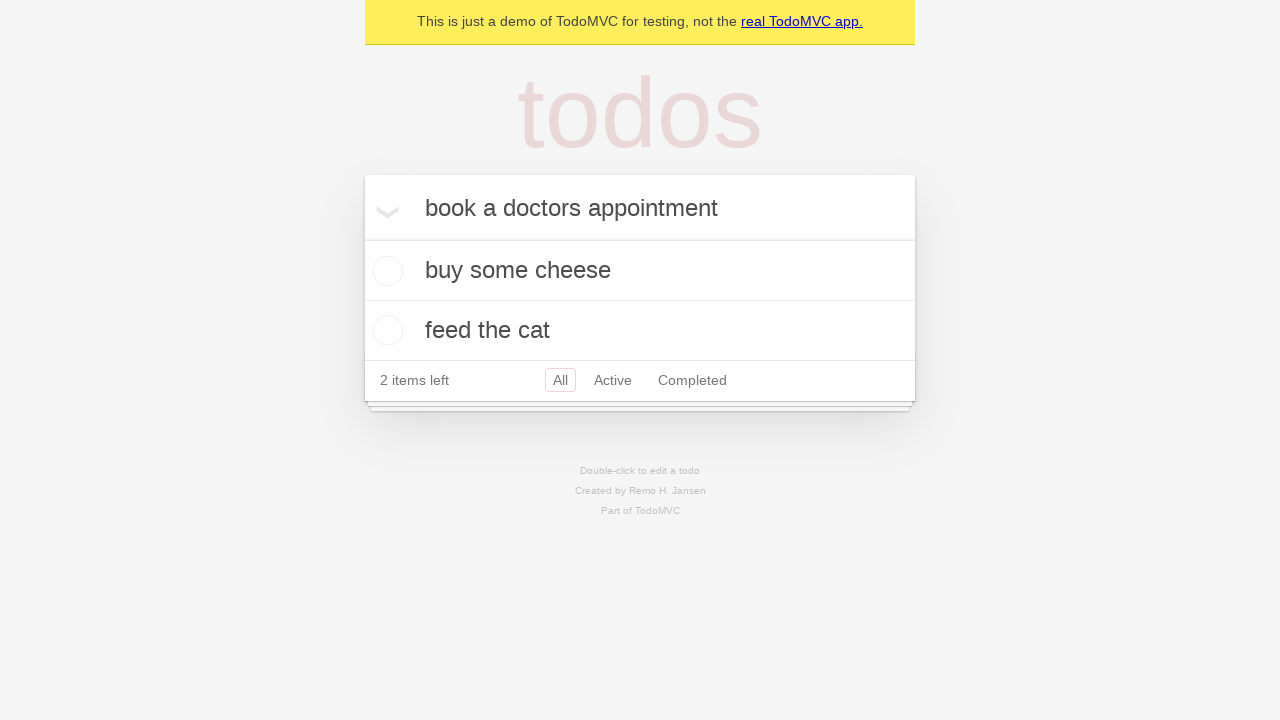

Pressed Enter to create third todo on .new-todo
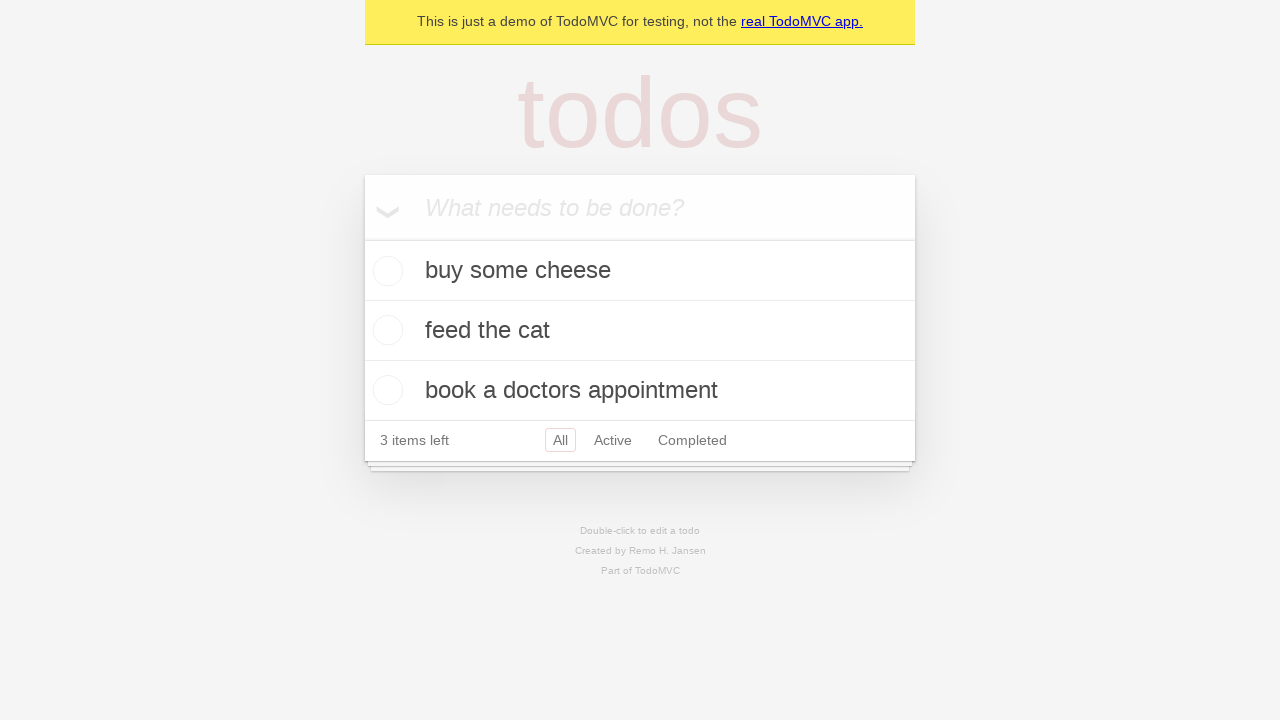

Located all todo items in the list
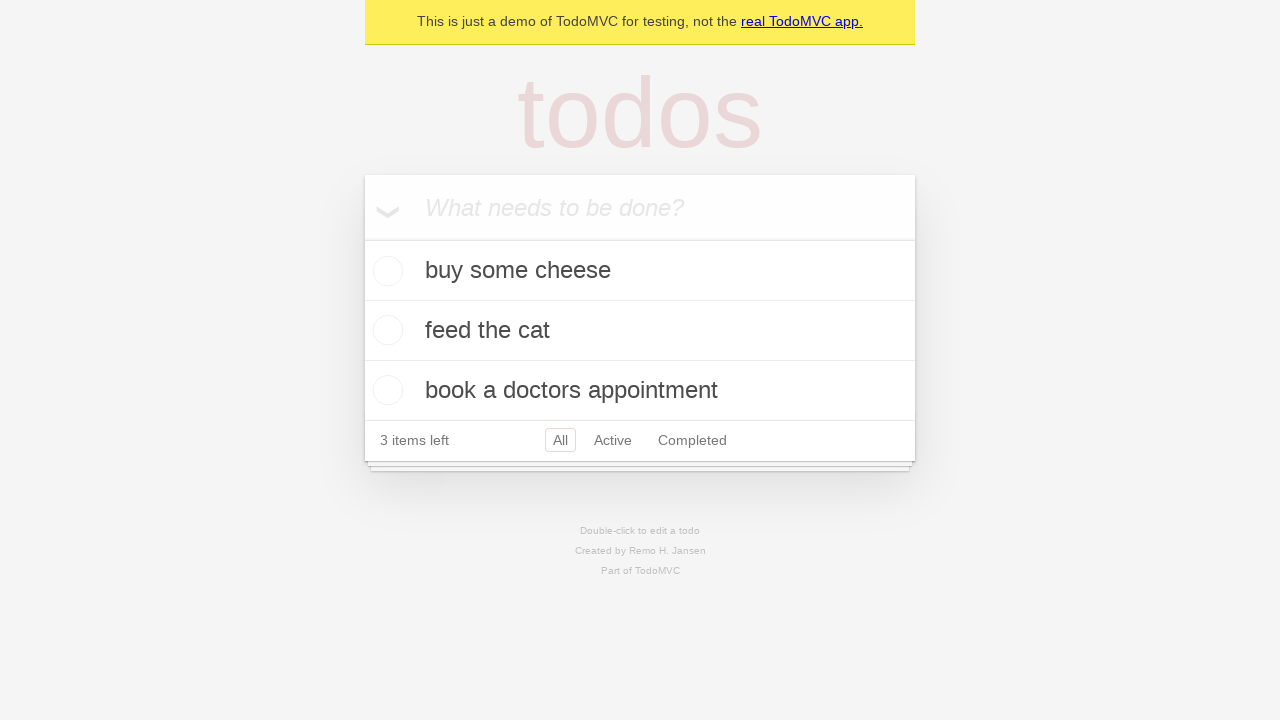

Double-clicked the second todo item to enter edit mode at (640, 331) on .todo-list li >> nth=1
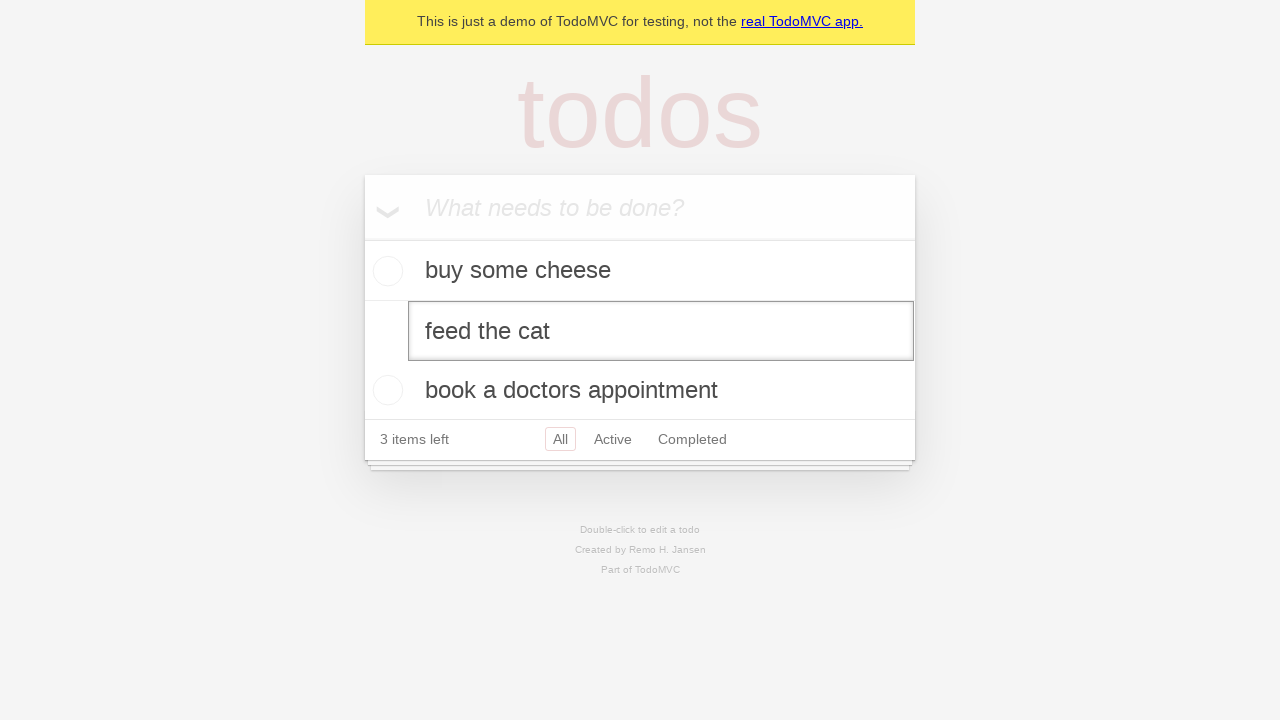

Filled edit field with '    buy some sausages    ' (with leading and trailing whitespace) on .todo-list li >> nth=1 >> .edit
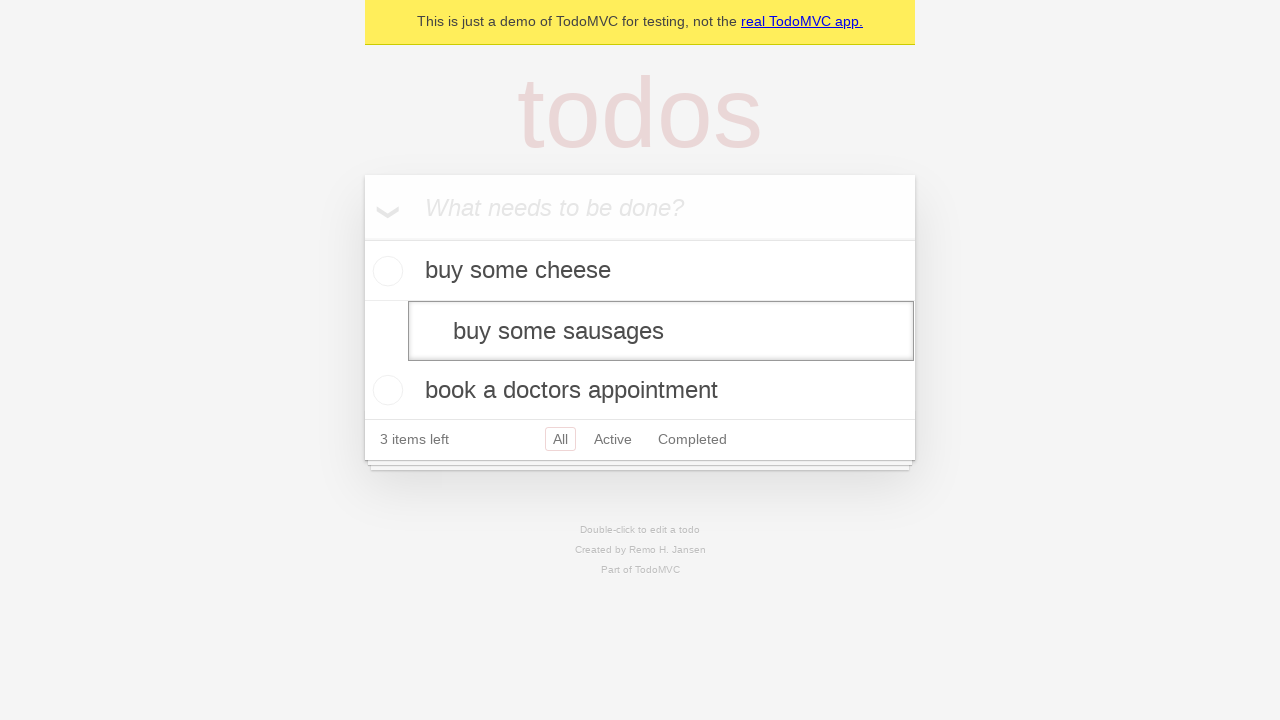

Pressed Enter to confirm edit and verify whitespace is trimmed on .todo-list li >> nth=1 >> .edit
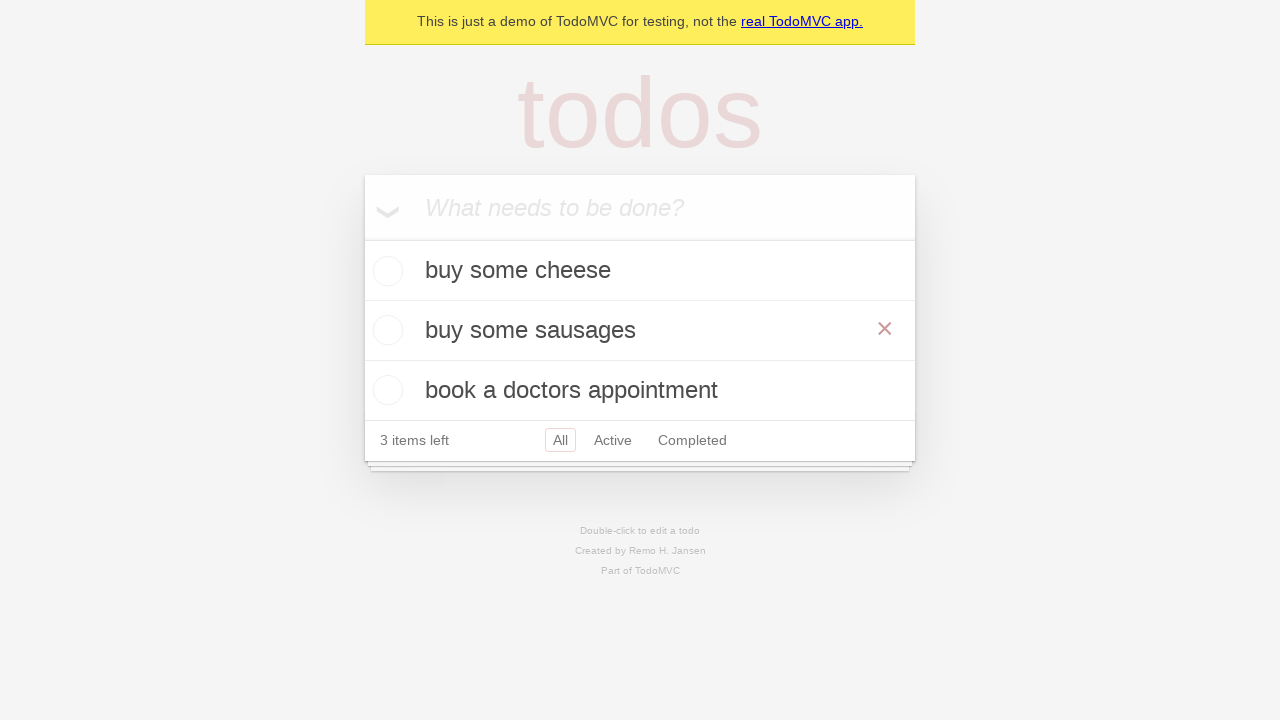

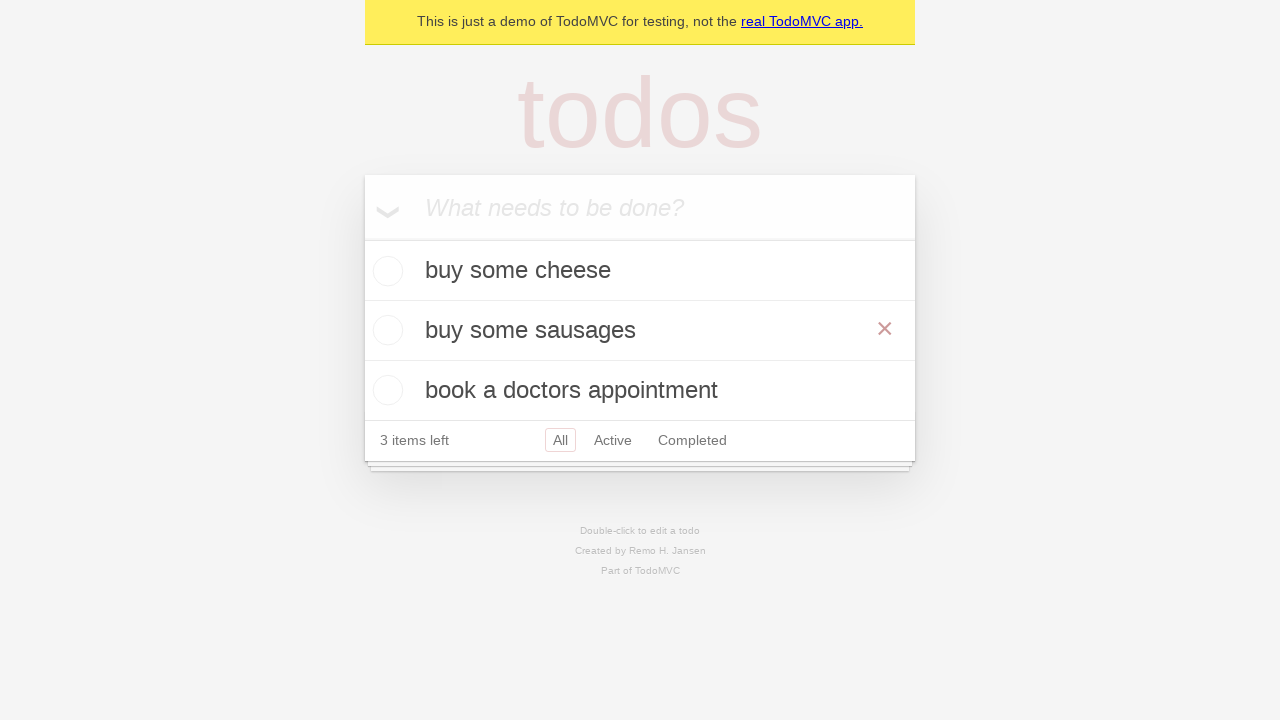